Navigates to a sample Selenium practice site and verifies that radio button elements are present in the form

Starting URL: https://artoftesting.com/samplesiteforselenium

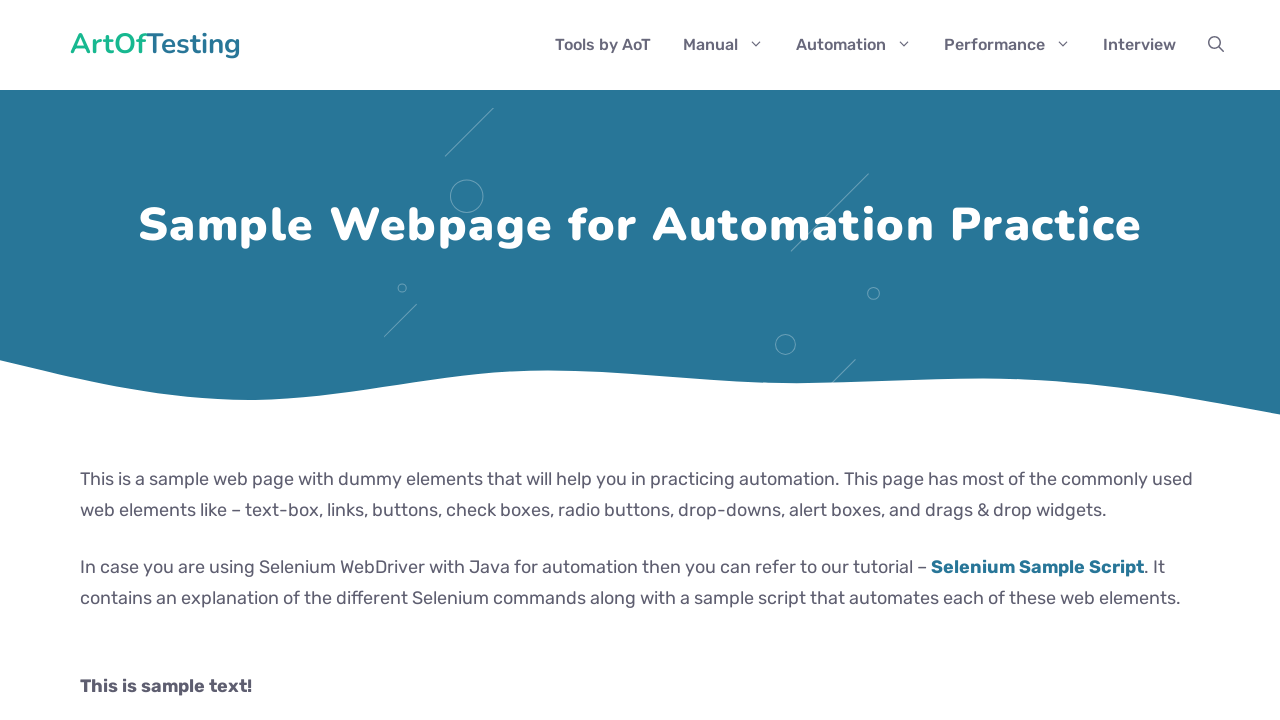

Common web elements section loaded
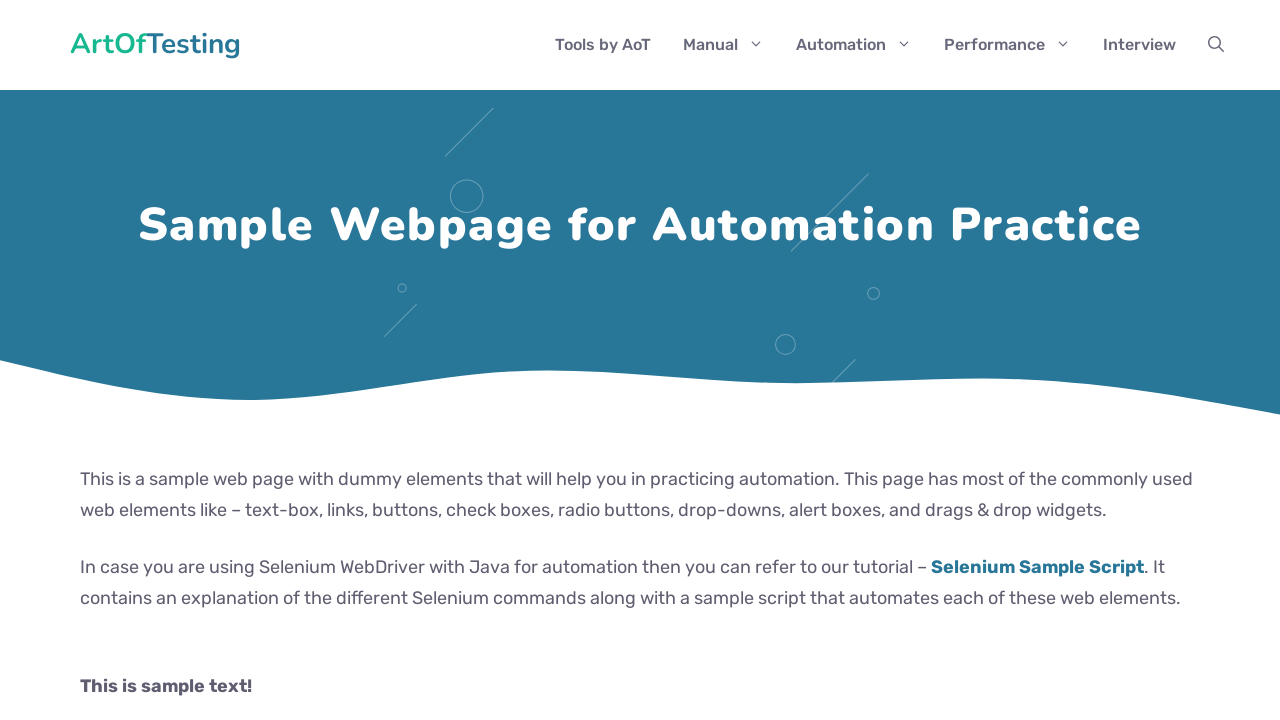

Located radio button elements in the form
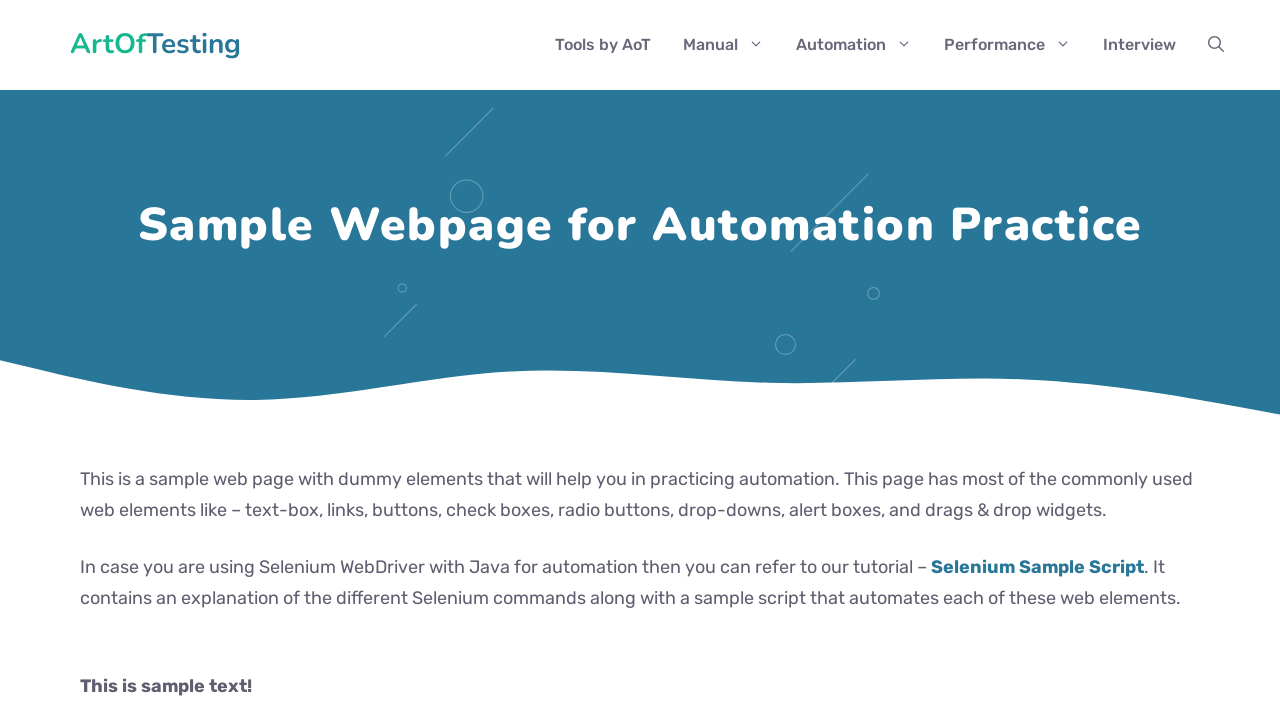

First radio button element is ready
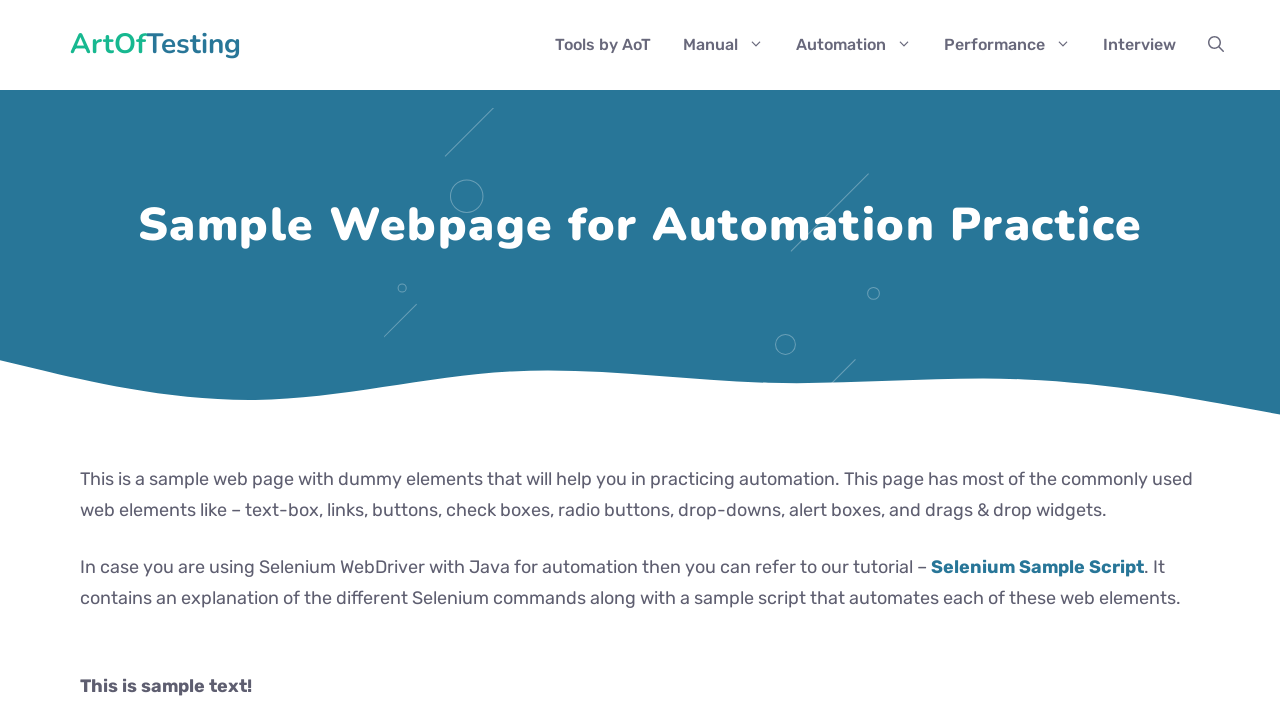

Clicked on the first radio button at (86, 360) on xpath=//div[@id='commonWebElements']/form[1]/input >> nth=0
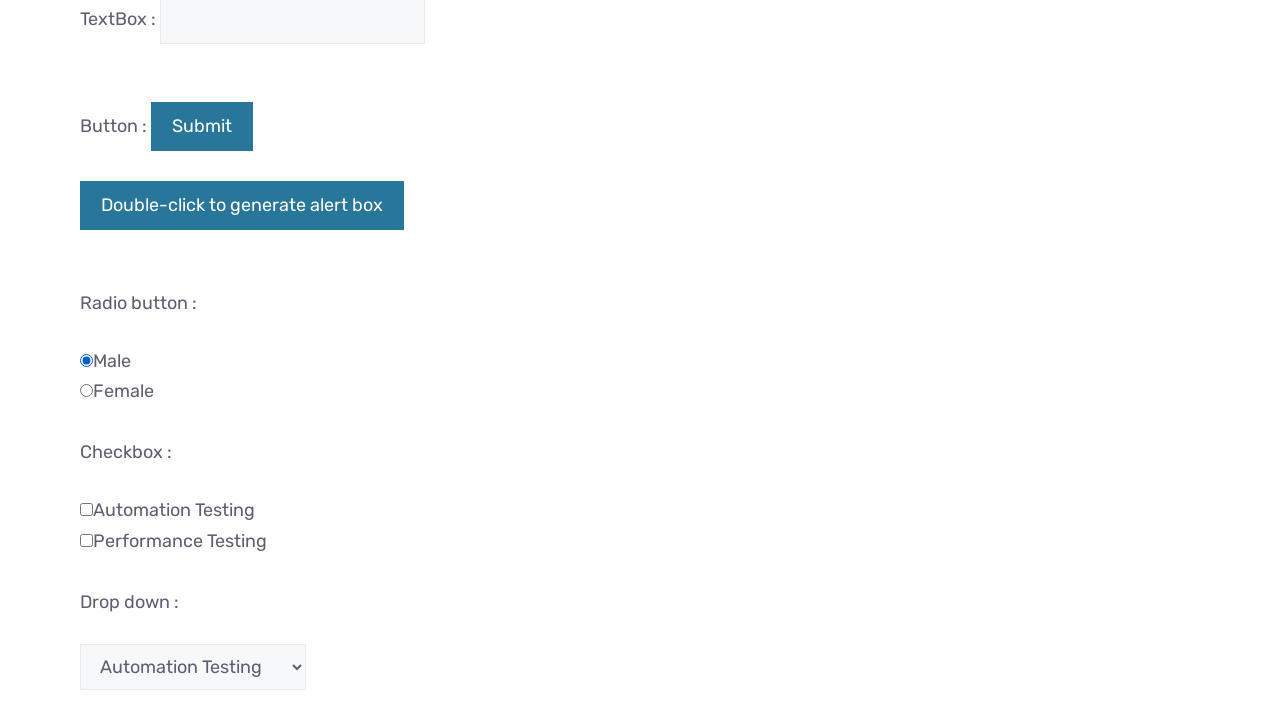

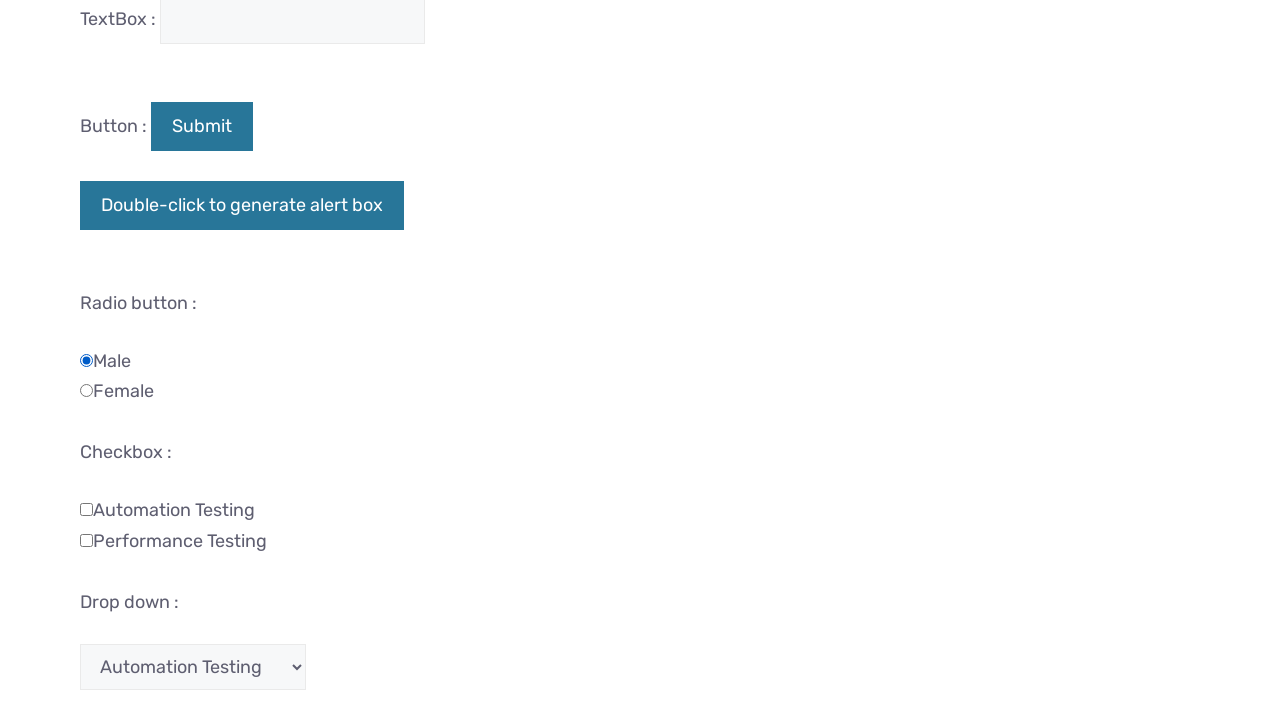